Tests that clicking Clear completed button removes completed items from the list

Starting URL: https://demo.playwright.dev/todomvc

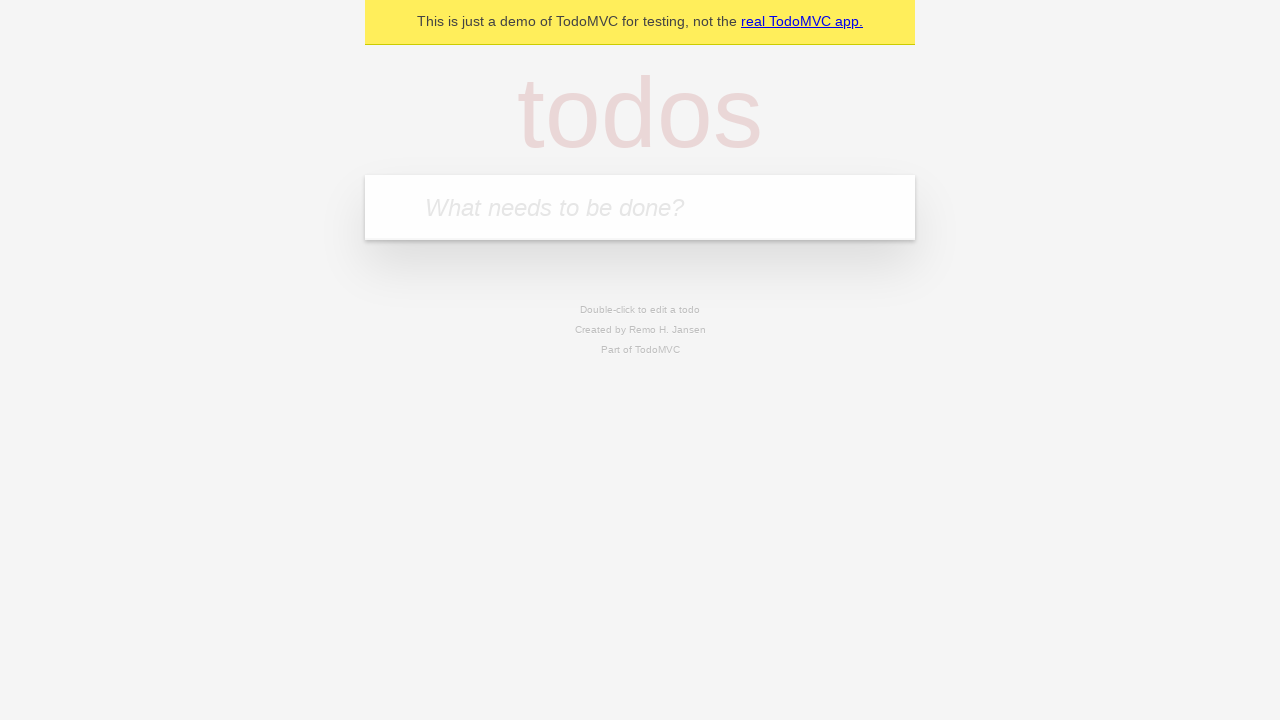

Filled todo input with 'buy some cheese' on internal:attr=[placeholder="What needs to be done?"i]
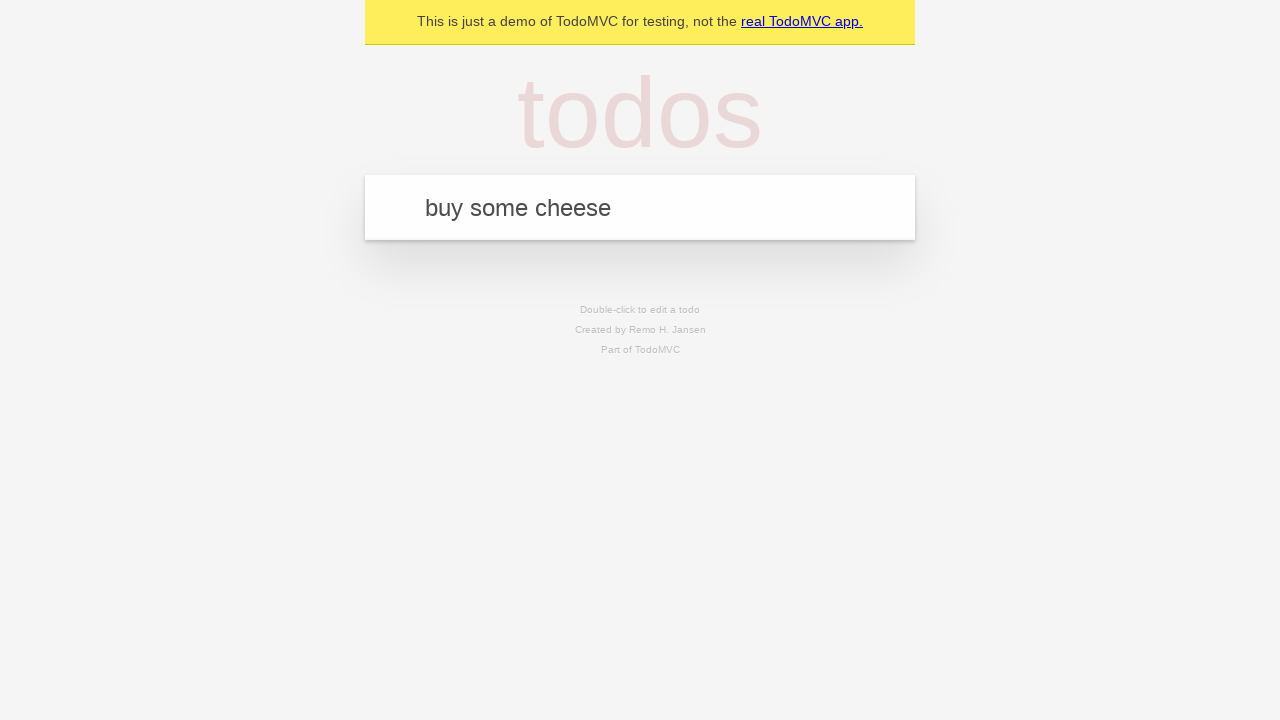

Pressed Enter to create first todo on internal:attr=[placeholder="What needs to be done?"i]
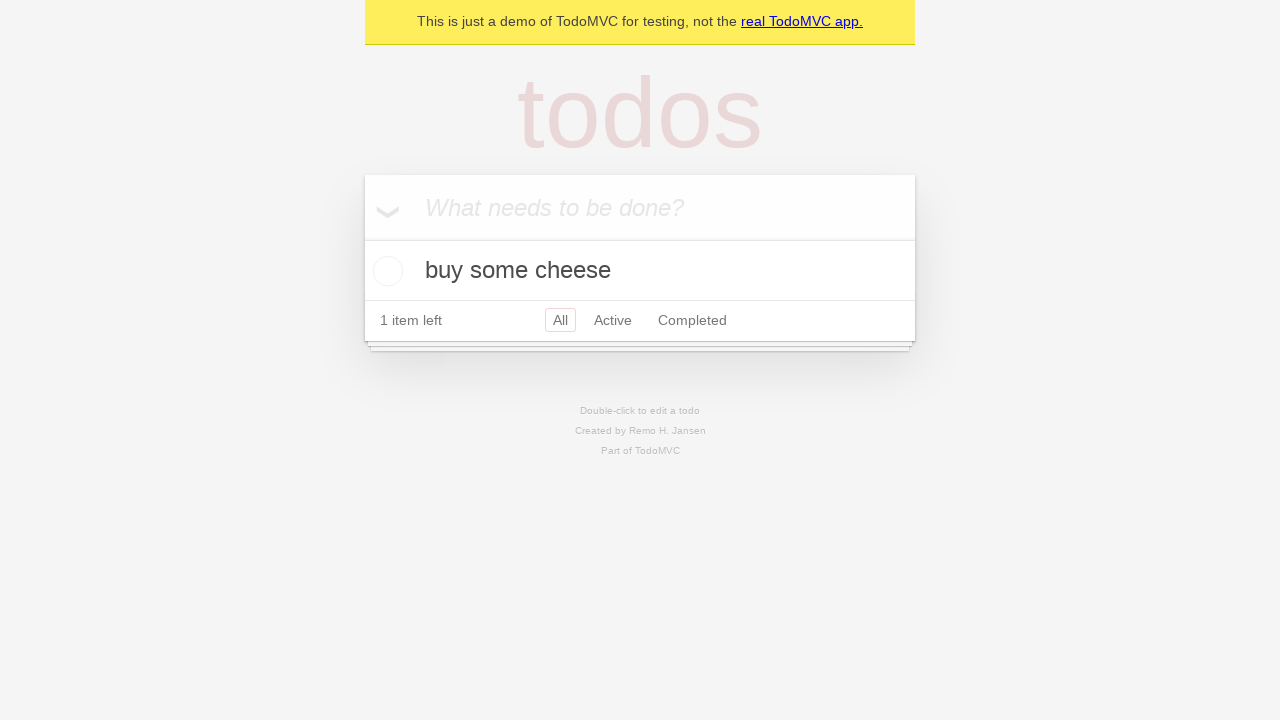

Filled todo input with 'feed the cat' on internal:attr=[placeholder="What needs to be done?"i]
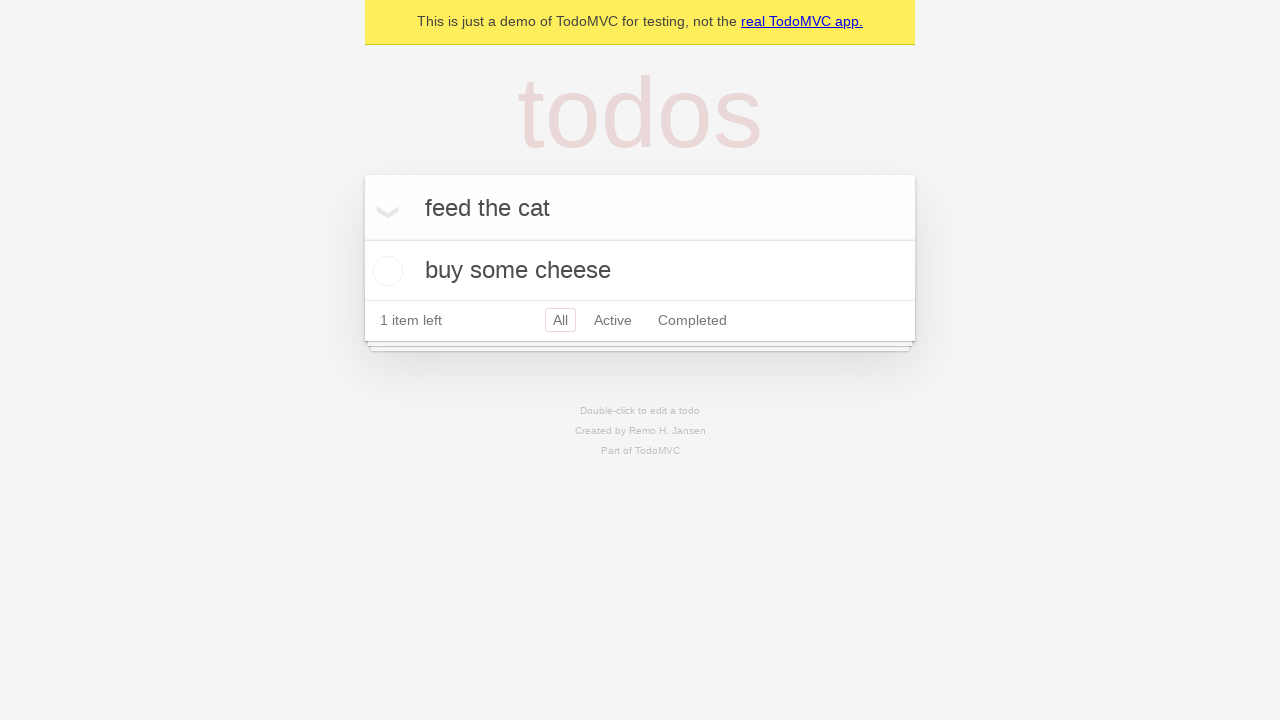

Pressed Enter to create second todo on internal:attr=[placeholder="What needs to be done?"i]
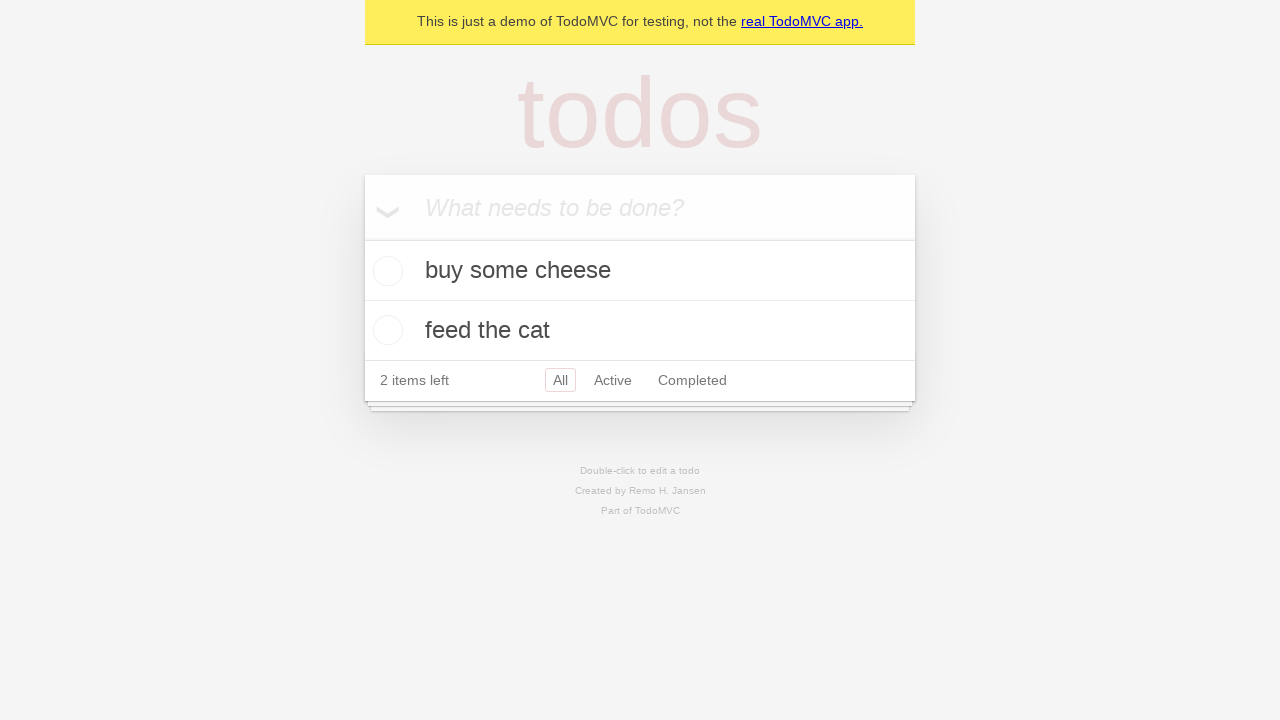

Filled todo input with 'book a doctors appointment' on internal:attr=[placeholder="What needs to be done?"i]
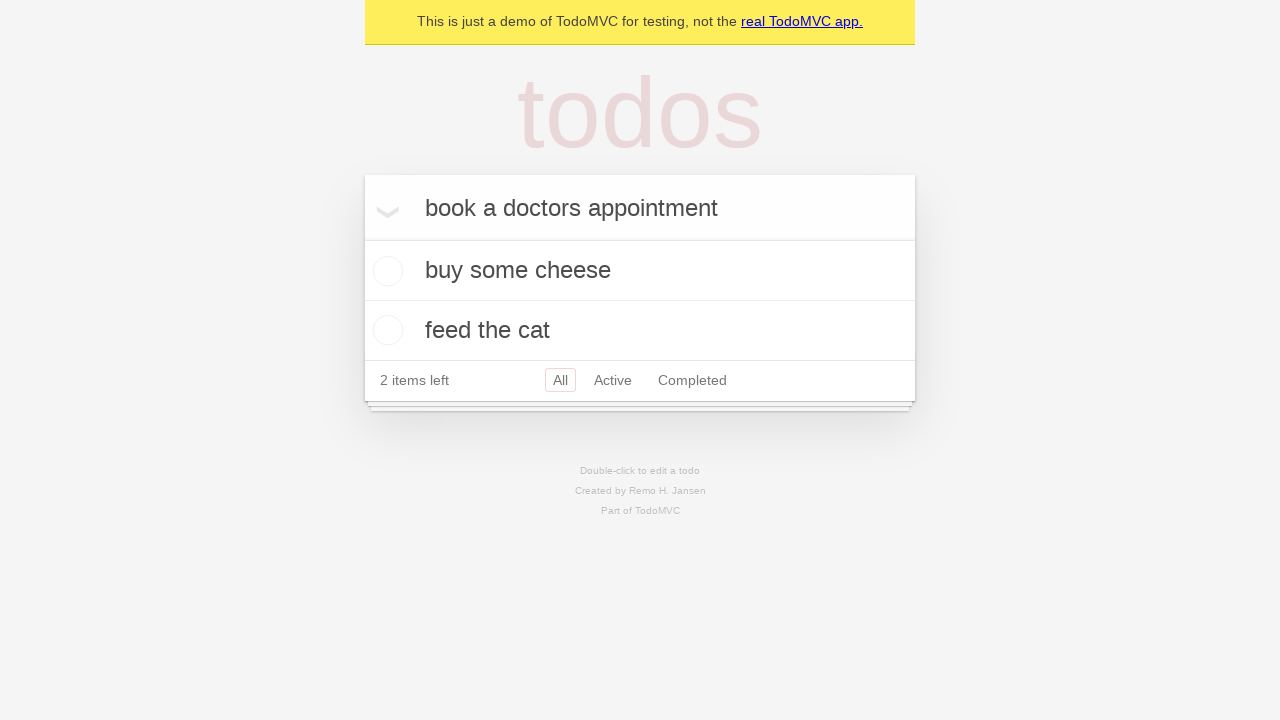

Pressed Enter to create third todo on internal:attr=[placeholder="What needs to be done?"i]
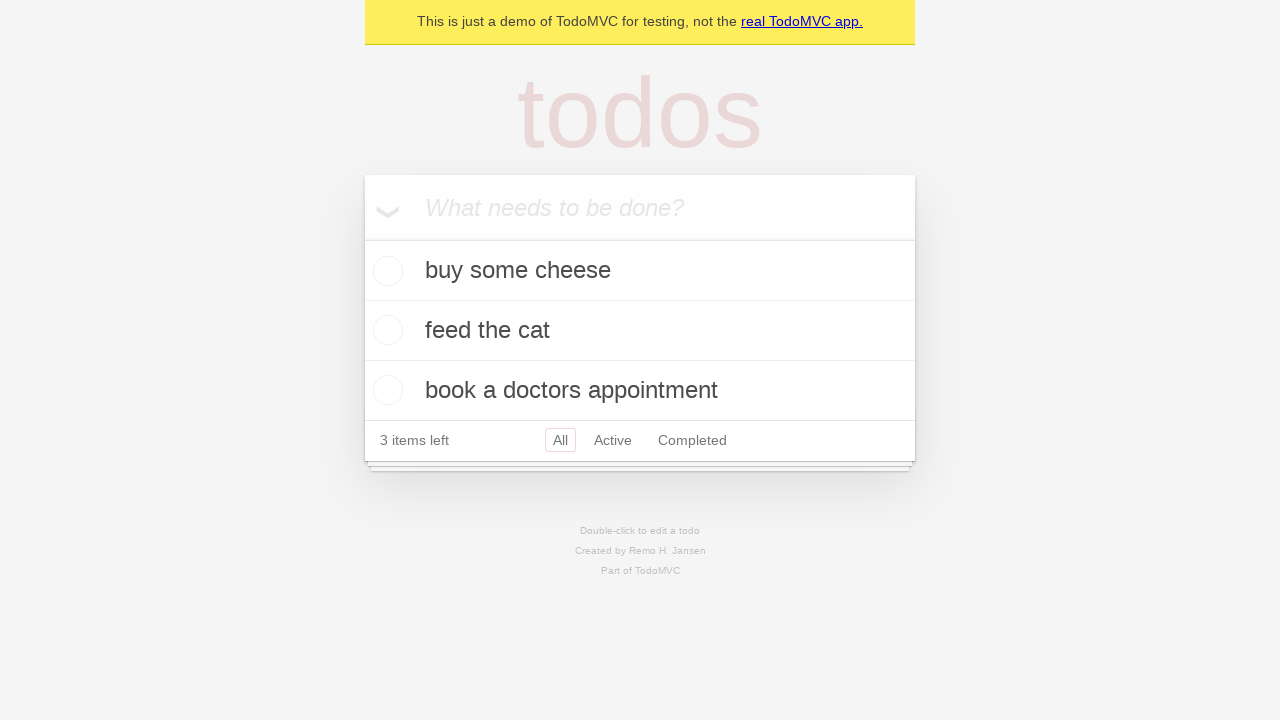

Waited for todo items to load
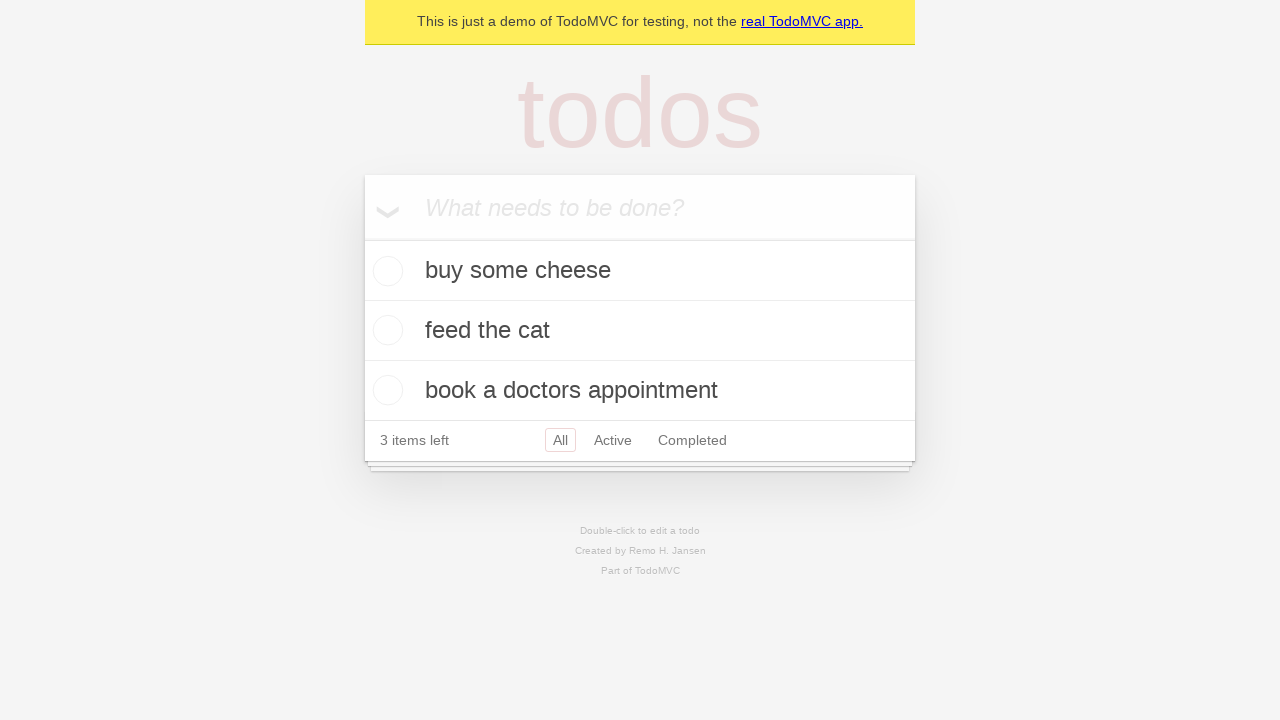

Checked the second todo item as completed at (385, 330) on internal:testid=[data-testid="todo-item"s] >> nth=1 >> internal:role=checkbox
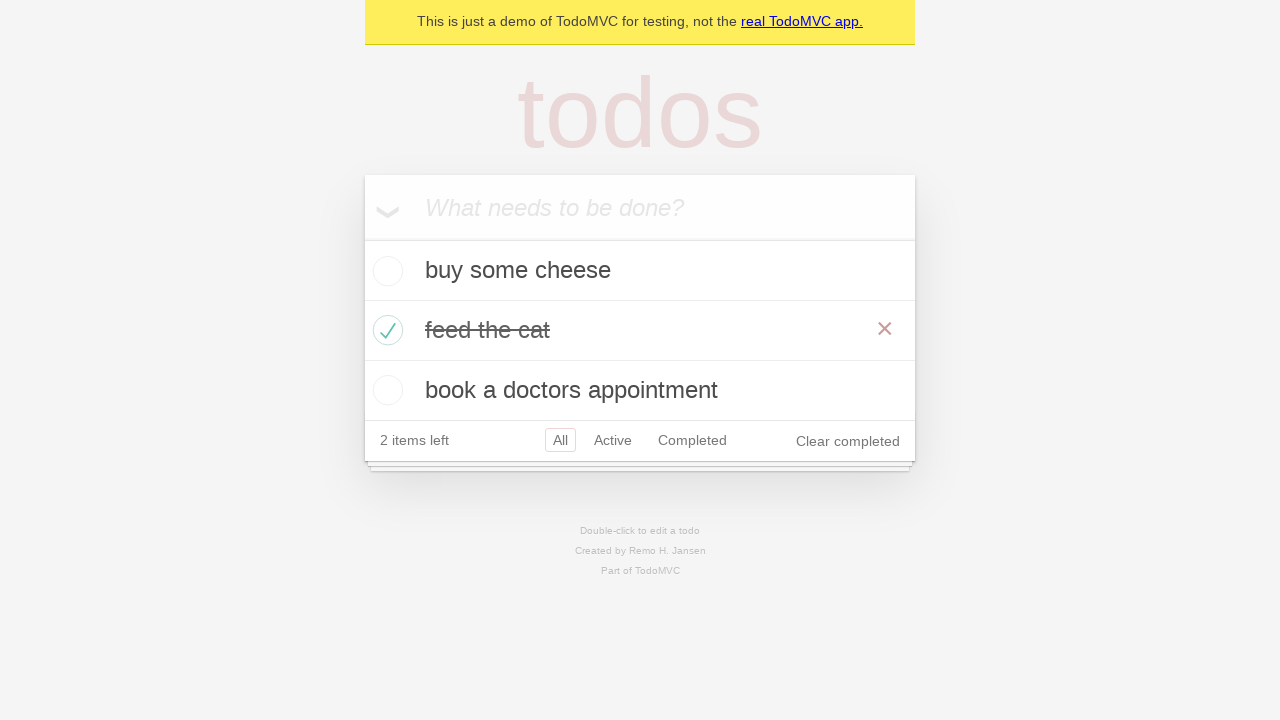

Clicked 'Clear completed' button to remove completed items at (848, 441) on internal:role=button[name="Clear completed"i]
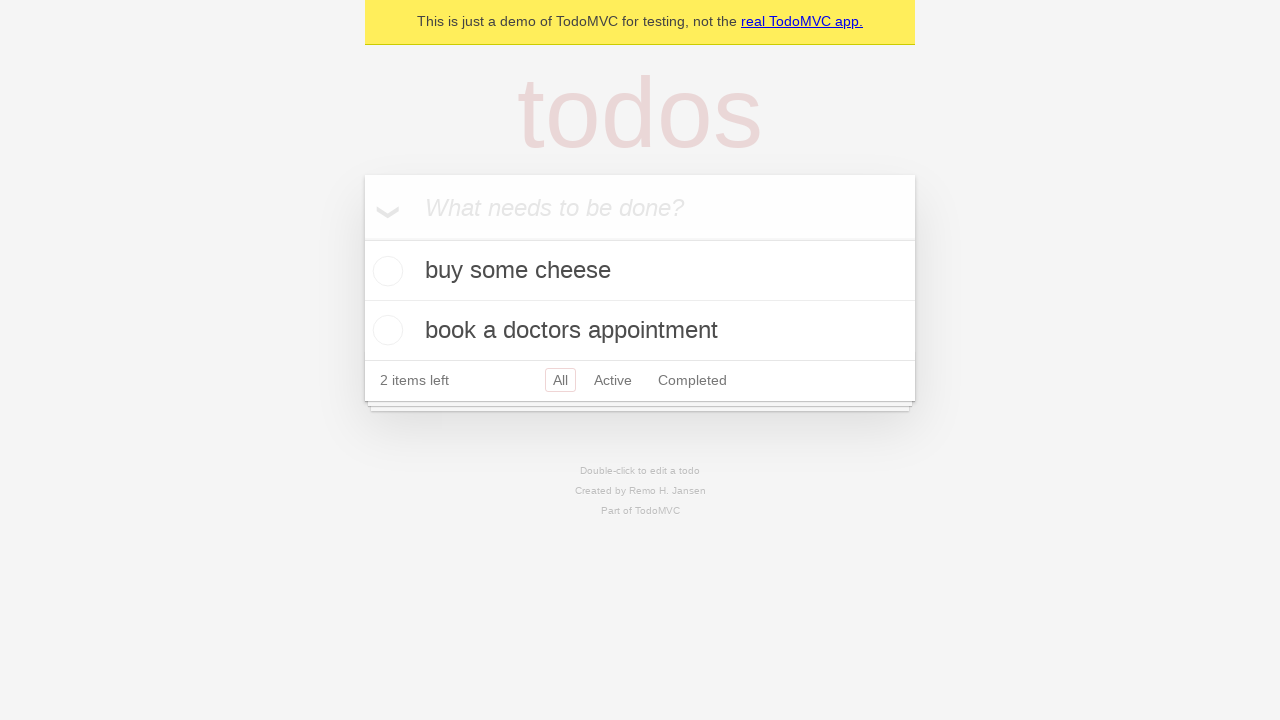

Verified that completed item was removed and 2 items remain
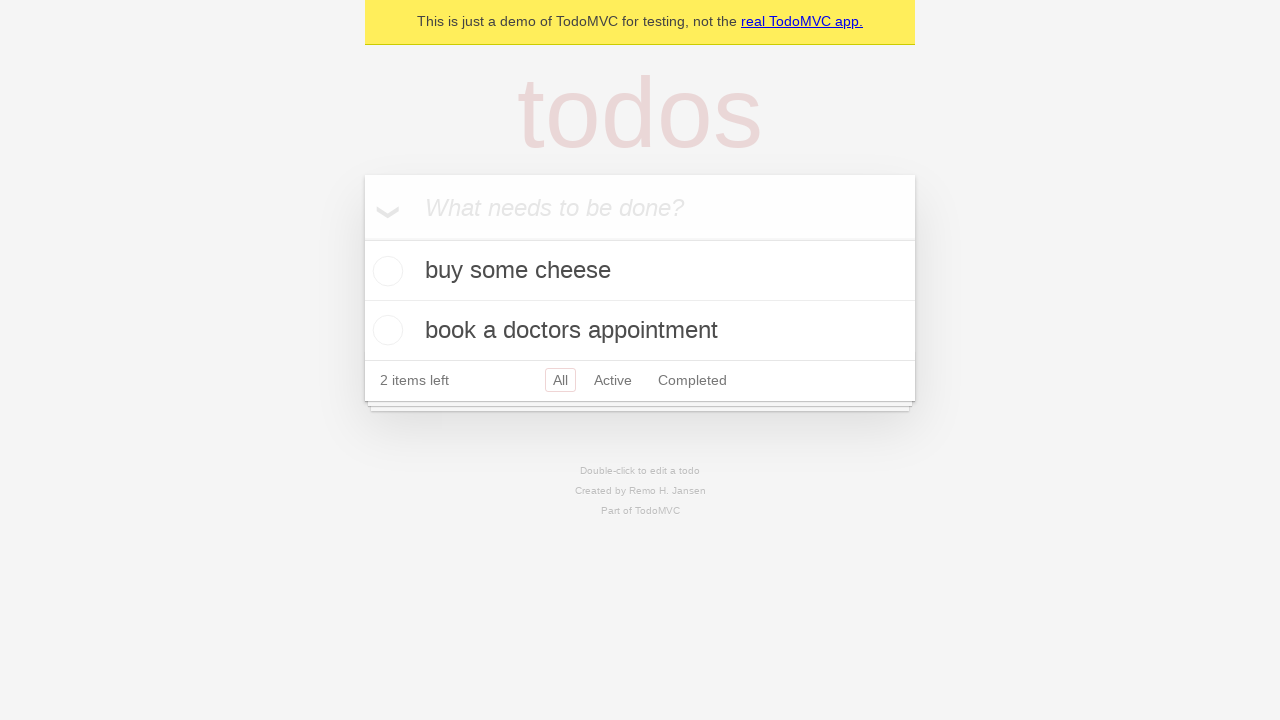

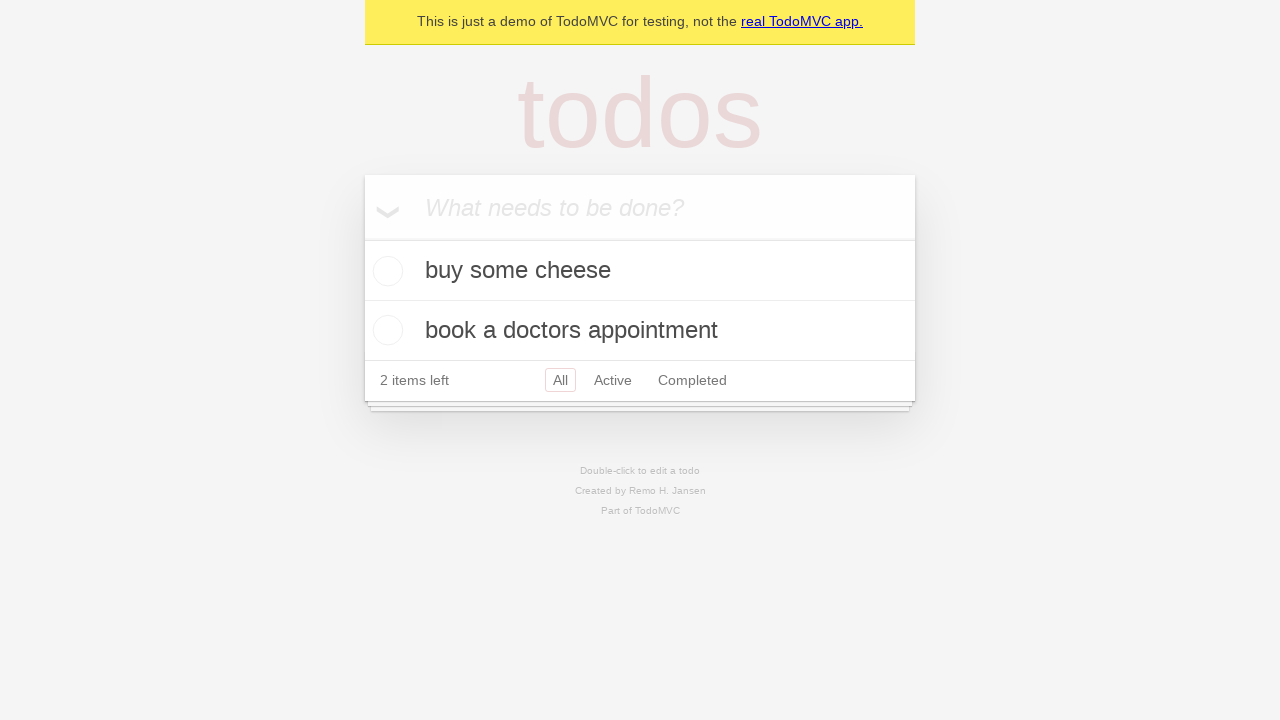